Tests e-commerce search functionality by searching for products, verifying results count, and adding items to cart

Starting URL: http://rahulshettyacademy.com/seleniumPractise/#/

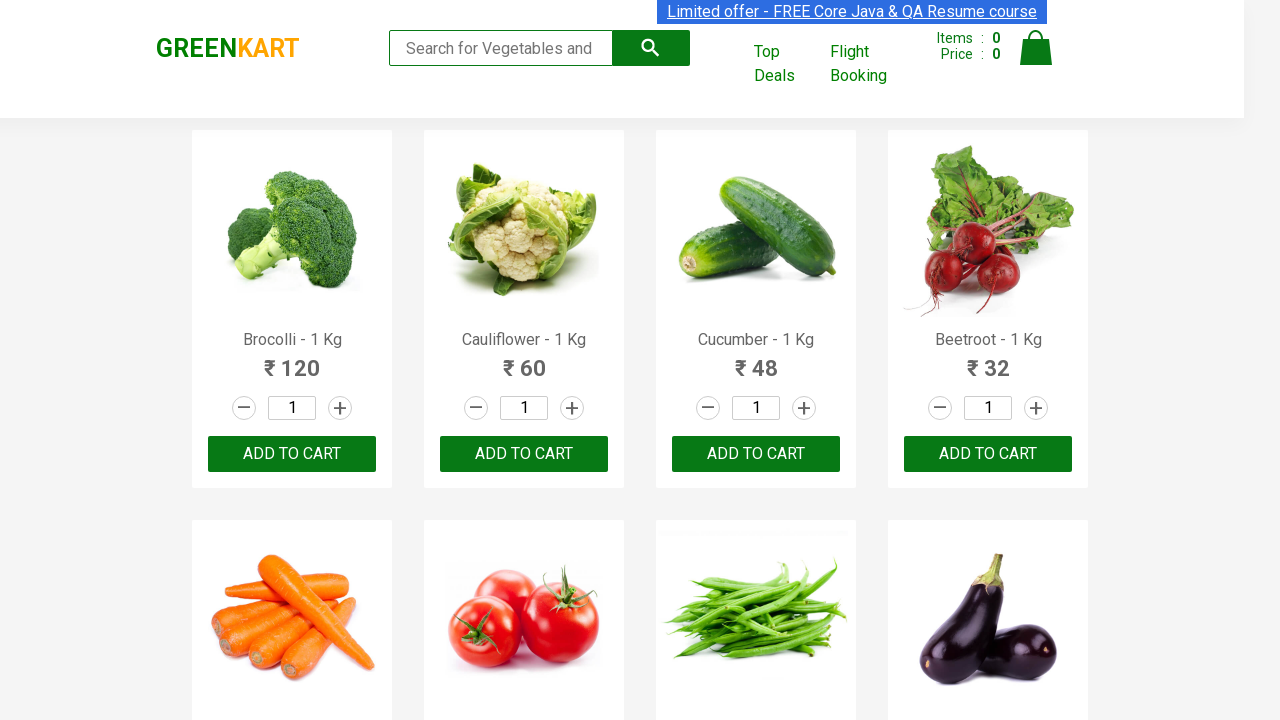

Filled search field with 'ca' to search for products on .search-keyword
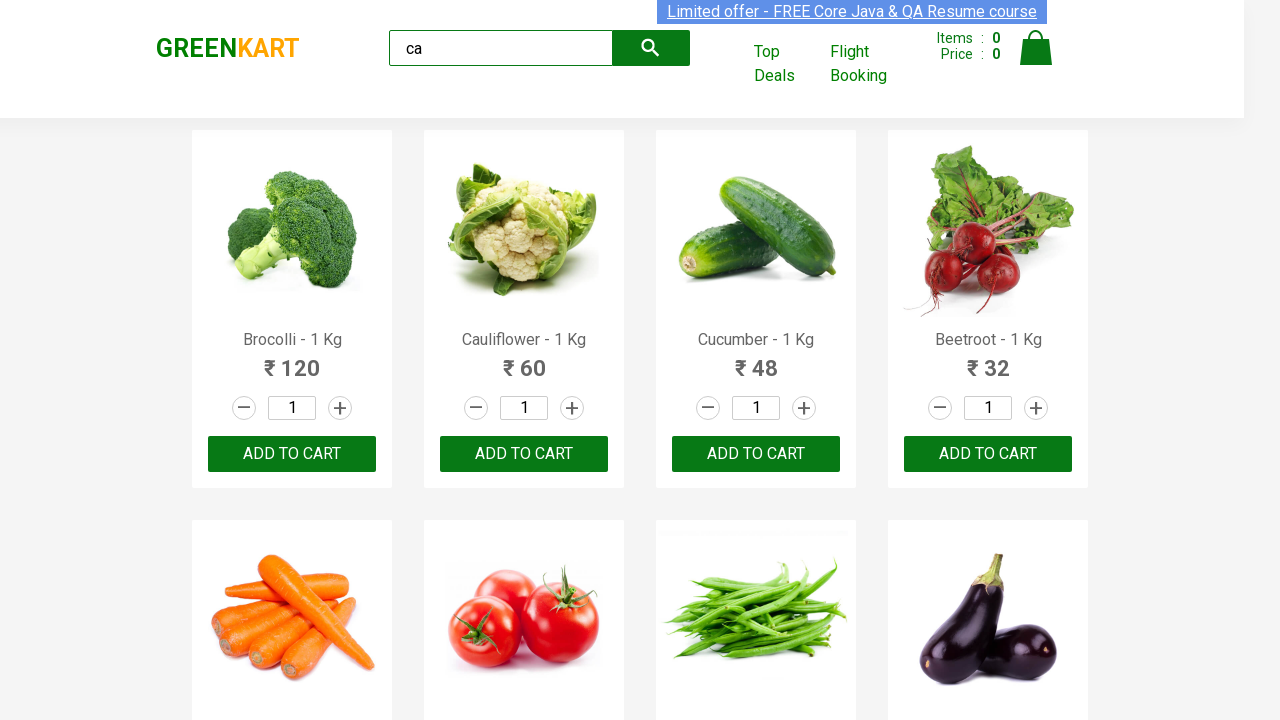

Waited 2 seconds for products to load
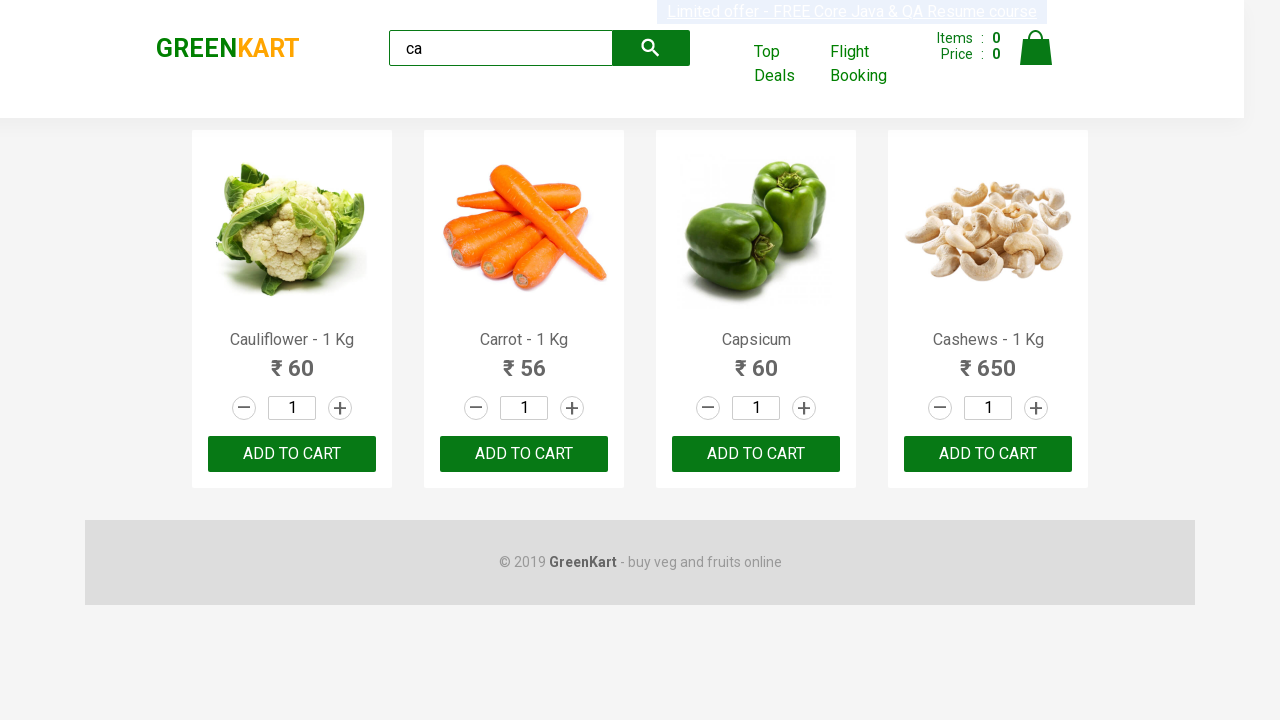

Clicked ADD TO CART button on the third visible product at (756, 454) on .product:visible >> nth=2 >> text=ADD TO CART
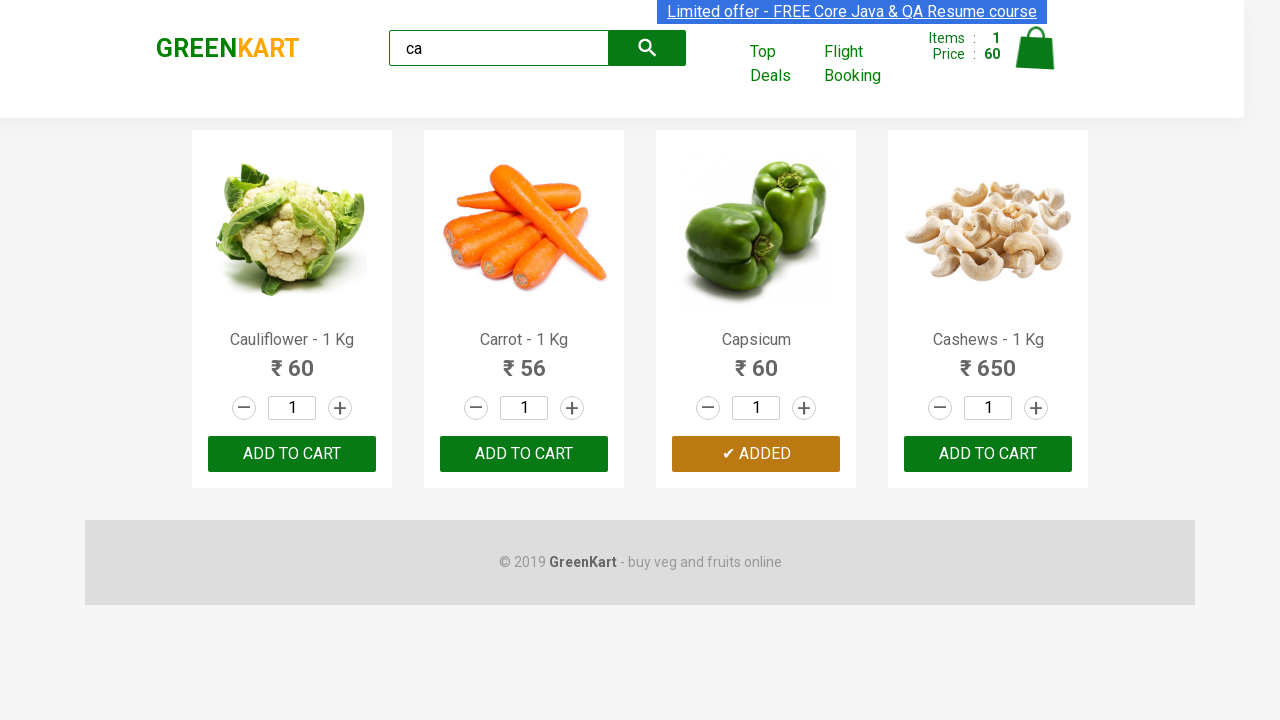

Retrieved product name at index 0: Cauliflower - 1 Kg
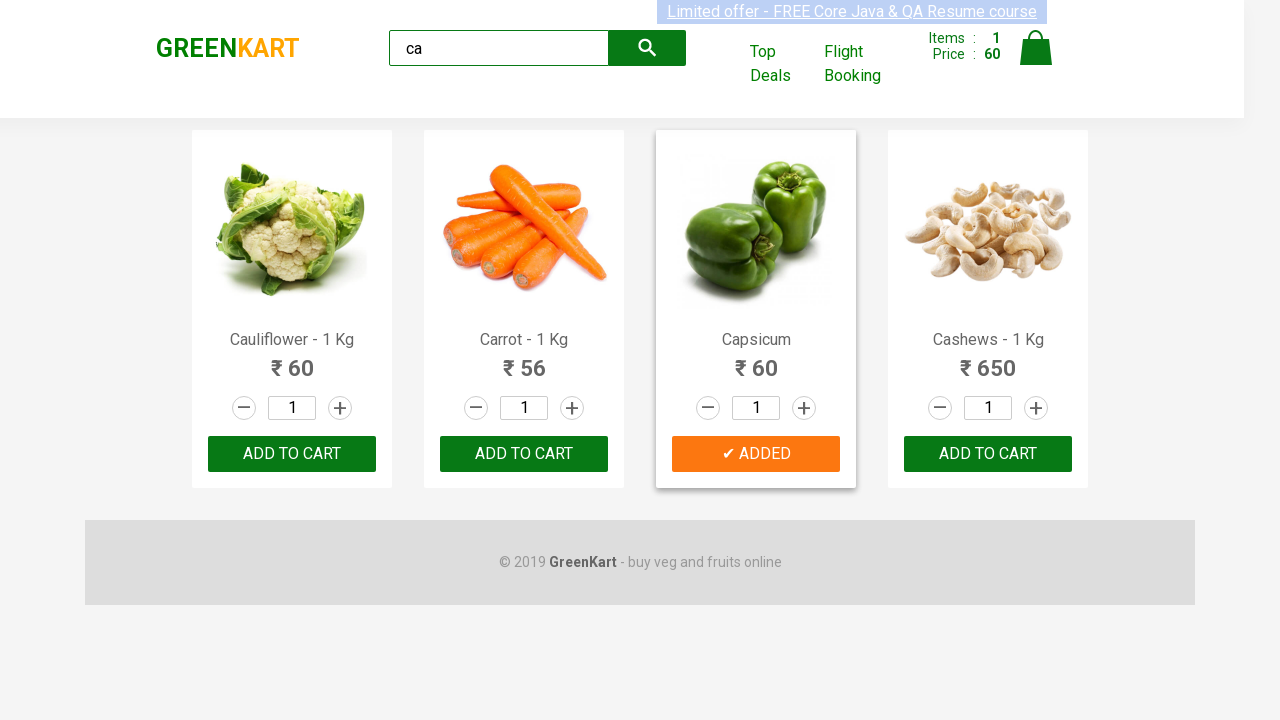

Retrieved product name at index 1: Carrot - 1 Kg
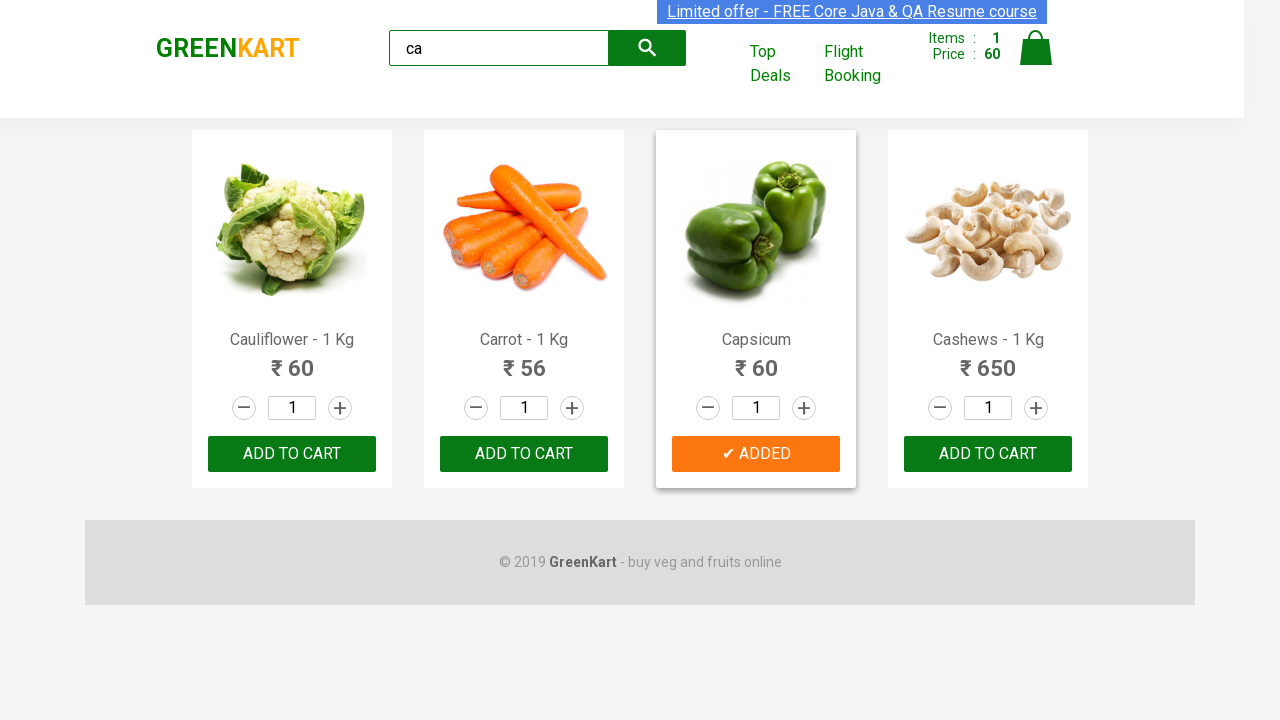

Retrieved product name at index 2: Capsicum
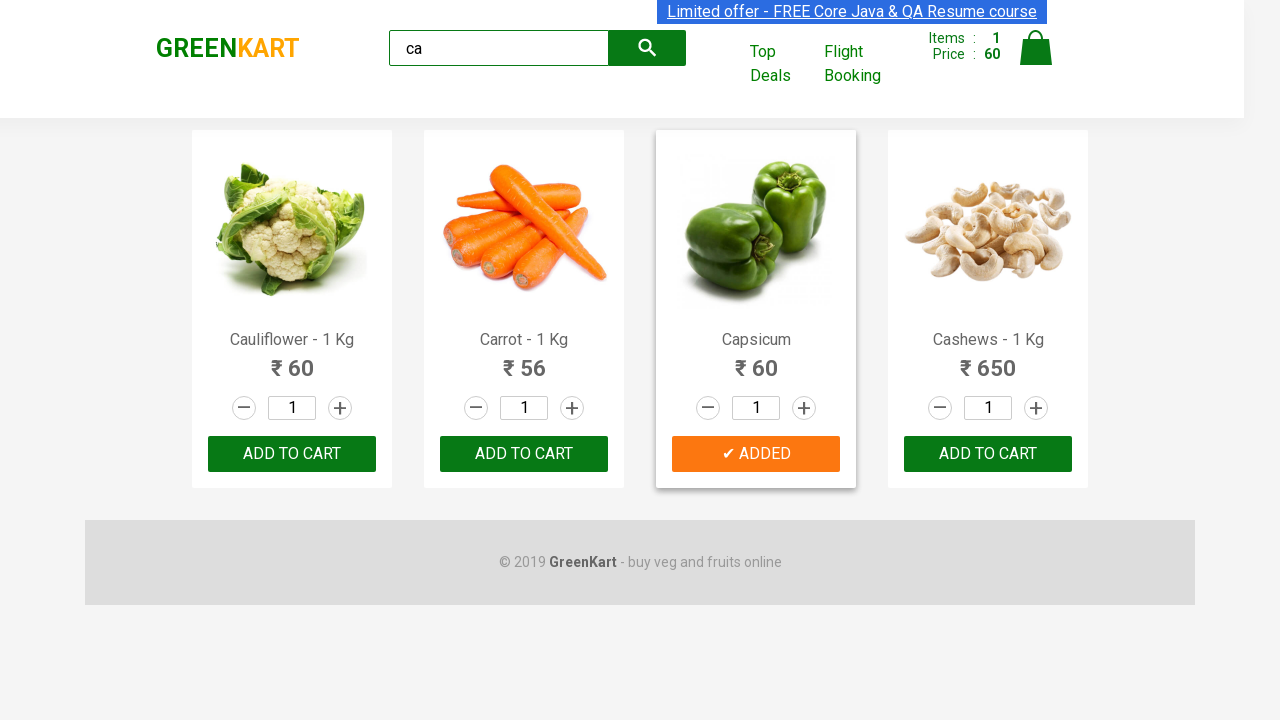

Retrieved product name at index 3: Cashews - 1 Kg
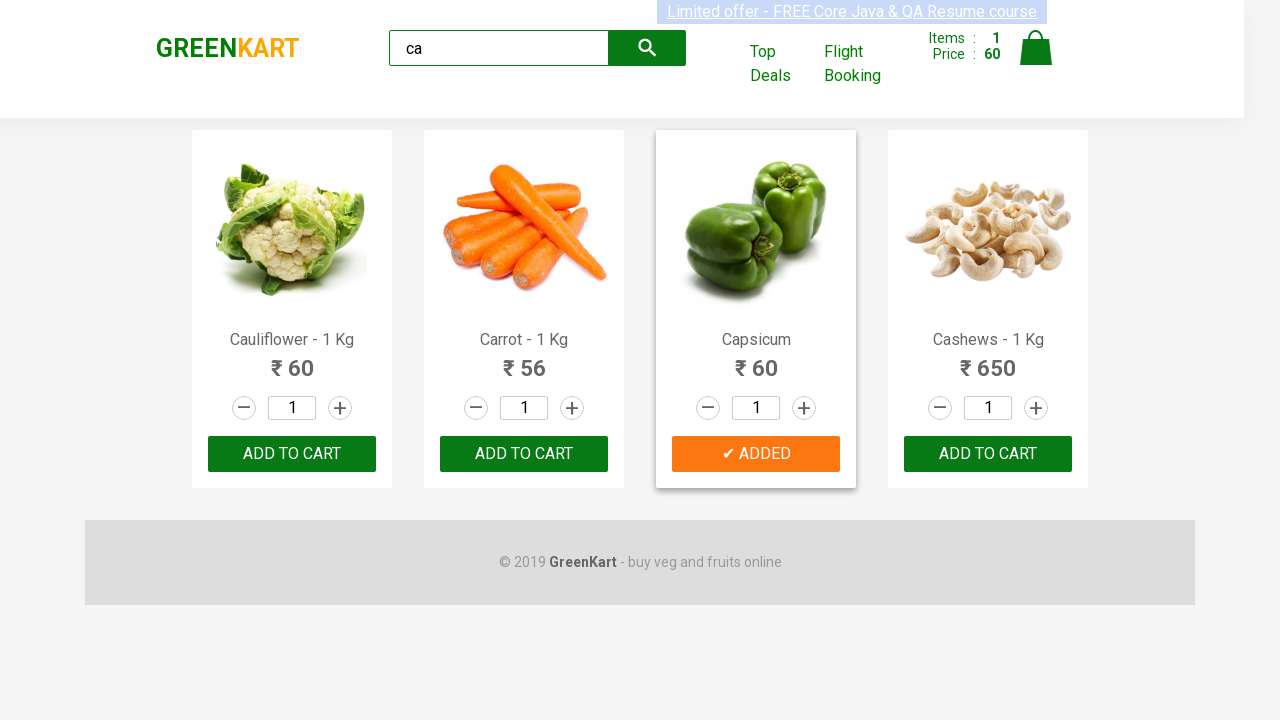

Found Cashews product and clicked ADD TO CART button at (988, 454) on .products .product >> nth=3 >> button
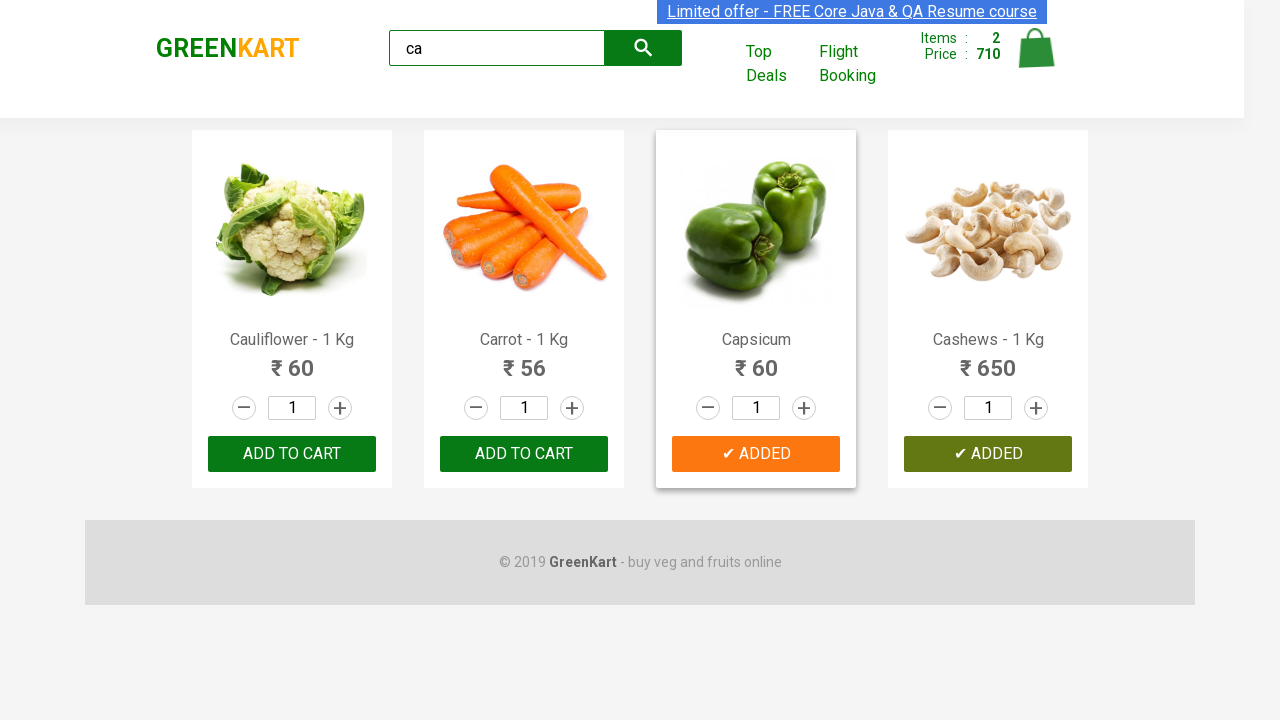

Brand name element loaded and verified
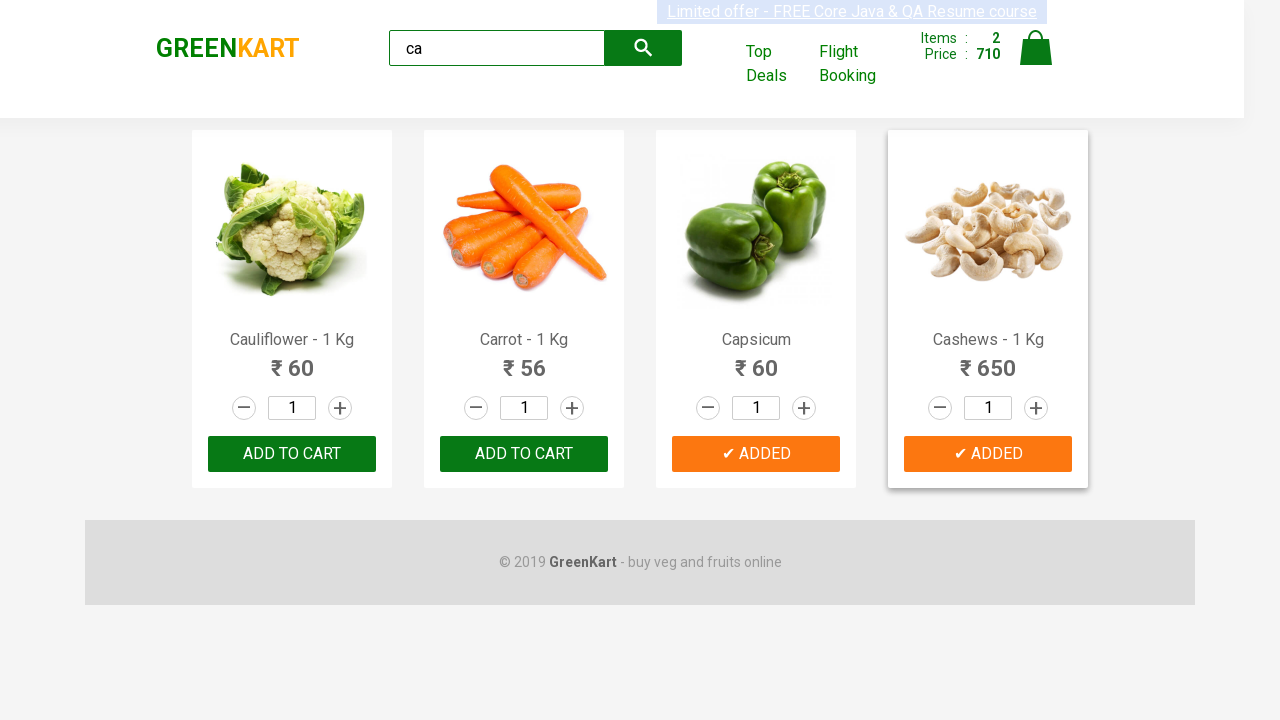

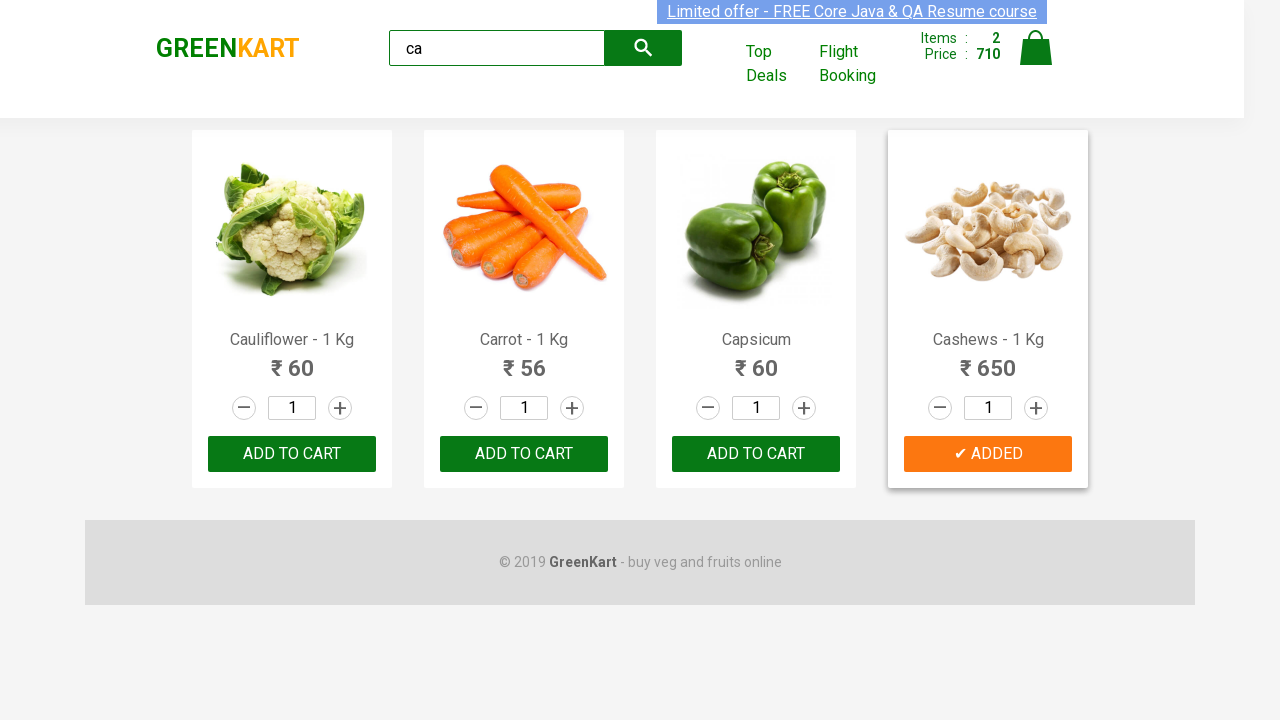